Tests selecting and deselecting multiple options in a multi-select dropdown using various selection methods

Starting URL: https://eviltester.github.io/supportclasses/

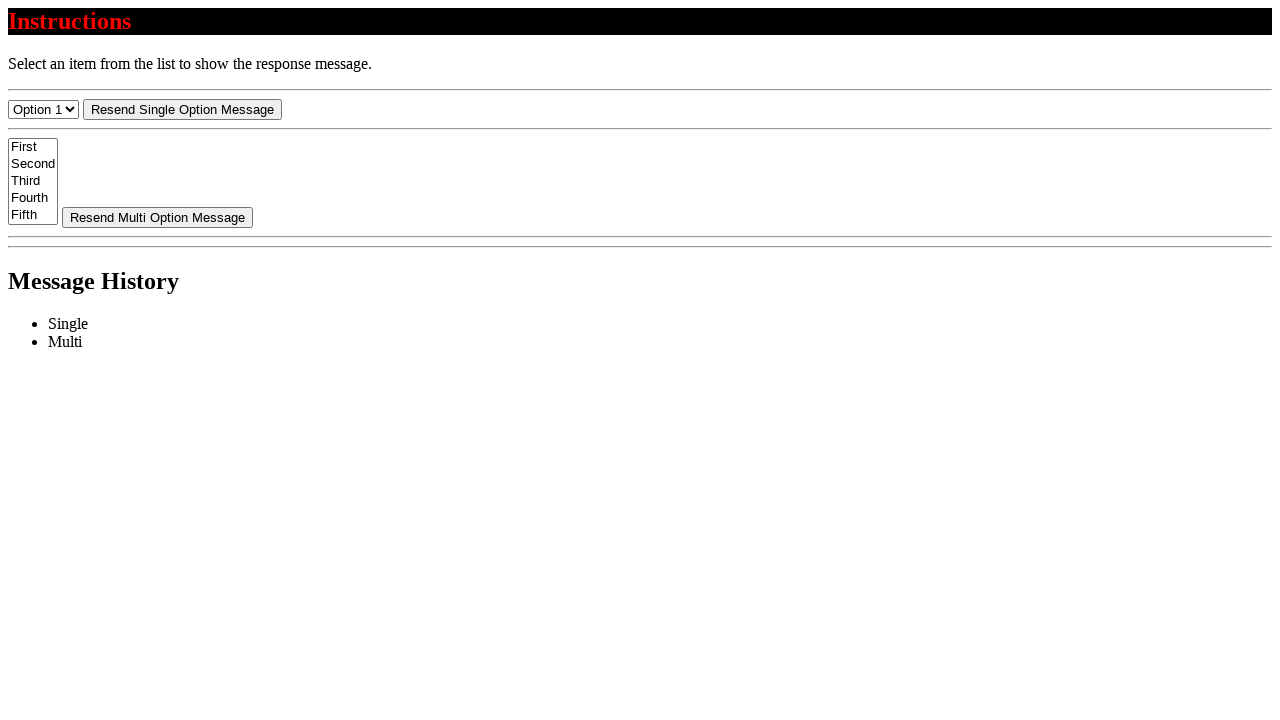

Deselected all options in multi-select dropdown using JavaScript
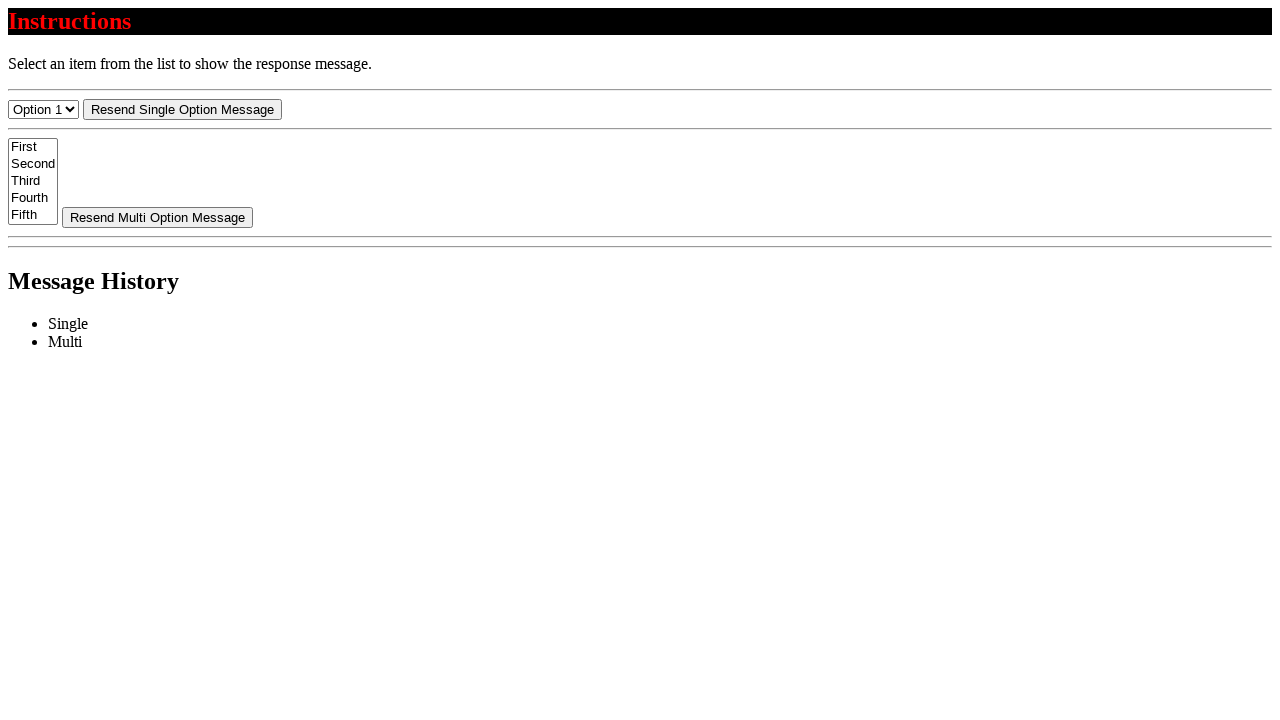

Selected first option by index on #select-multi
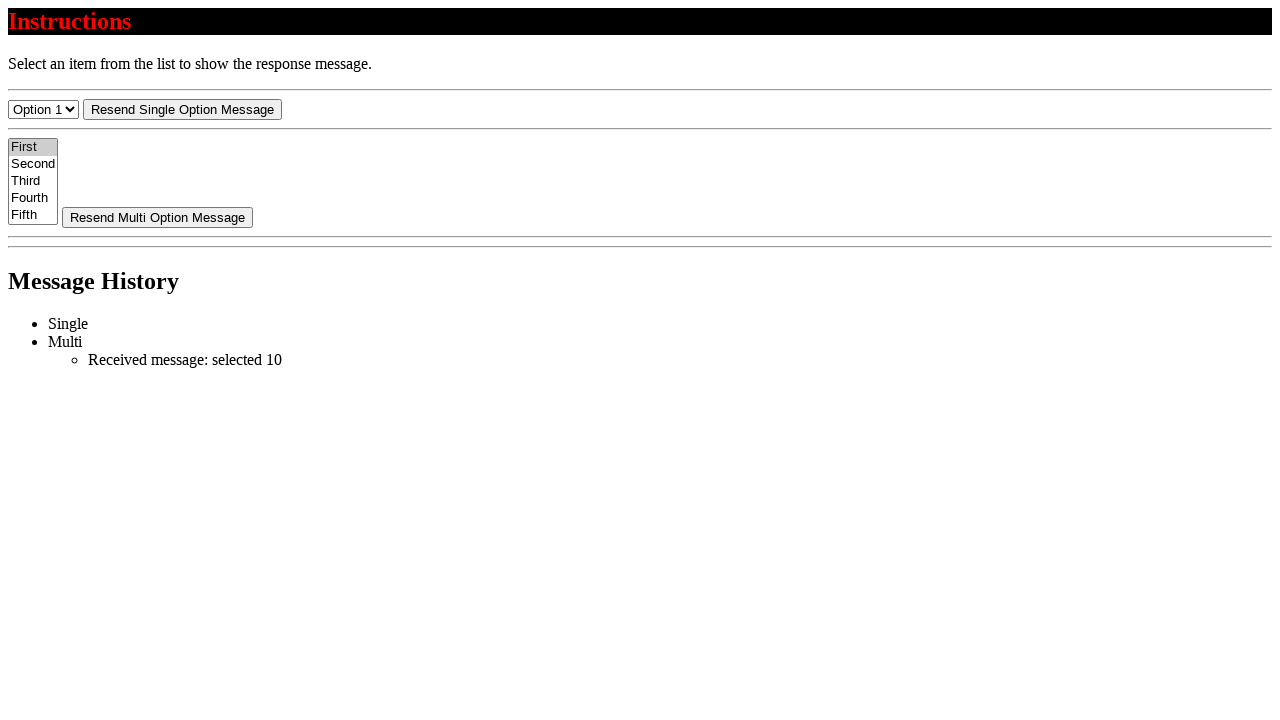

Retrieved text content of first selected option
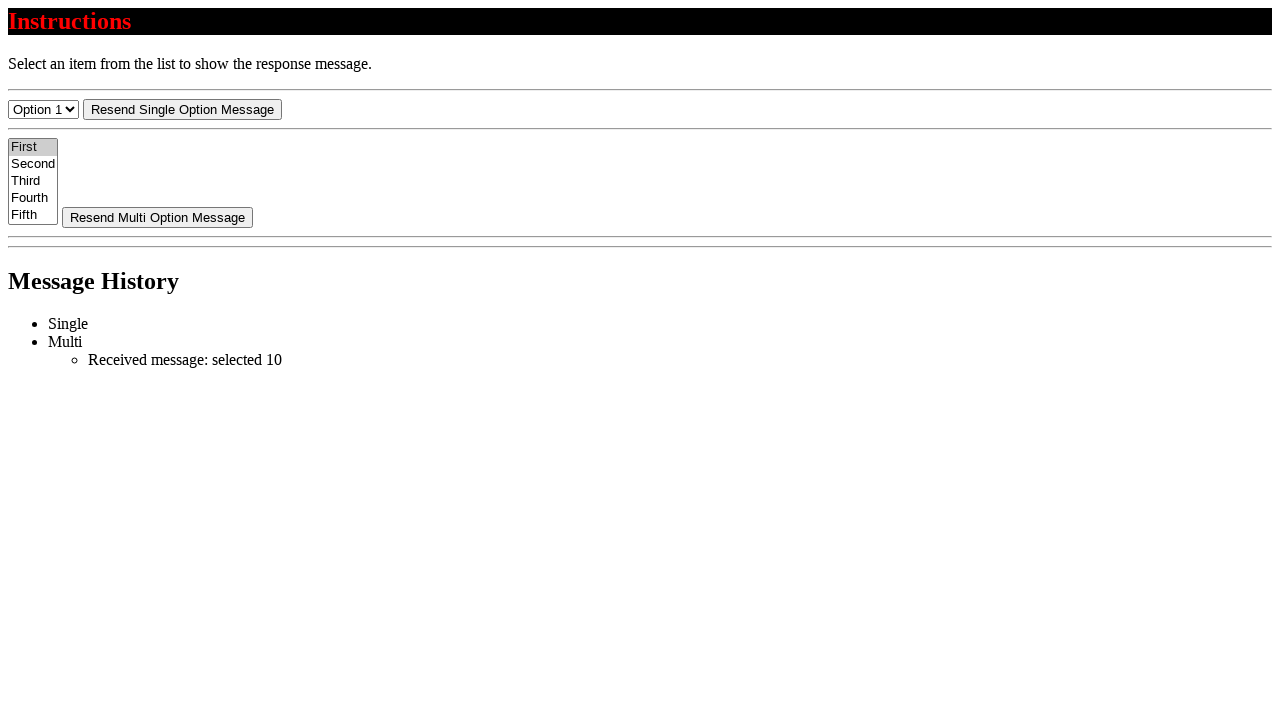

Verified first selected option is 'First'
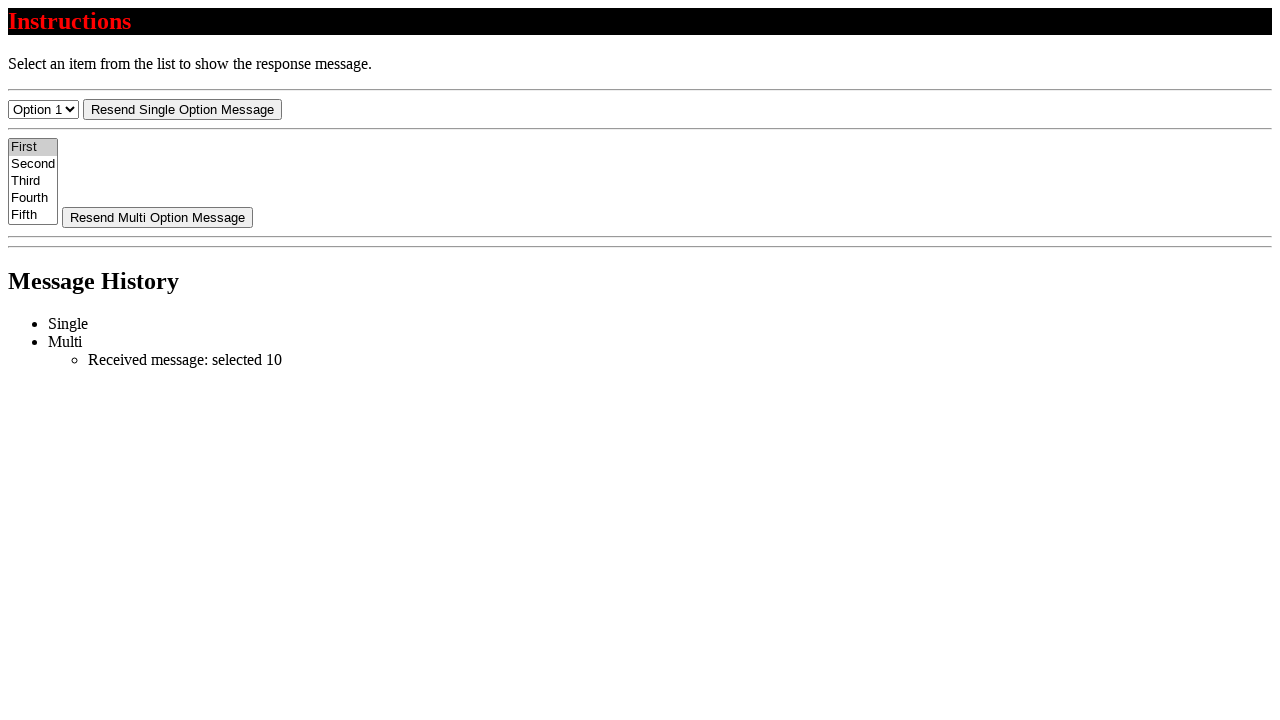

Deselected all options using JavaScript
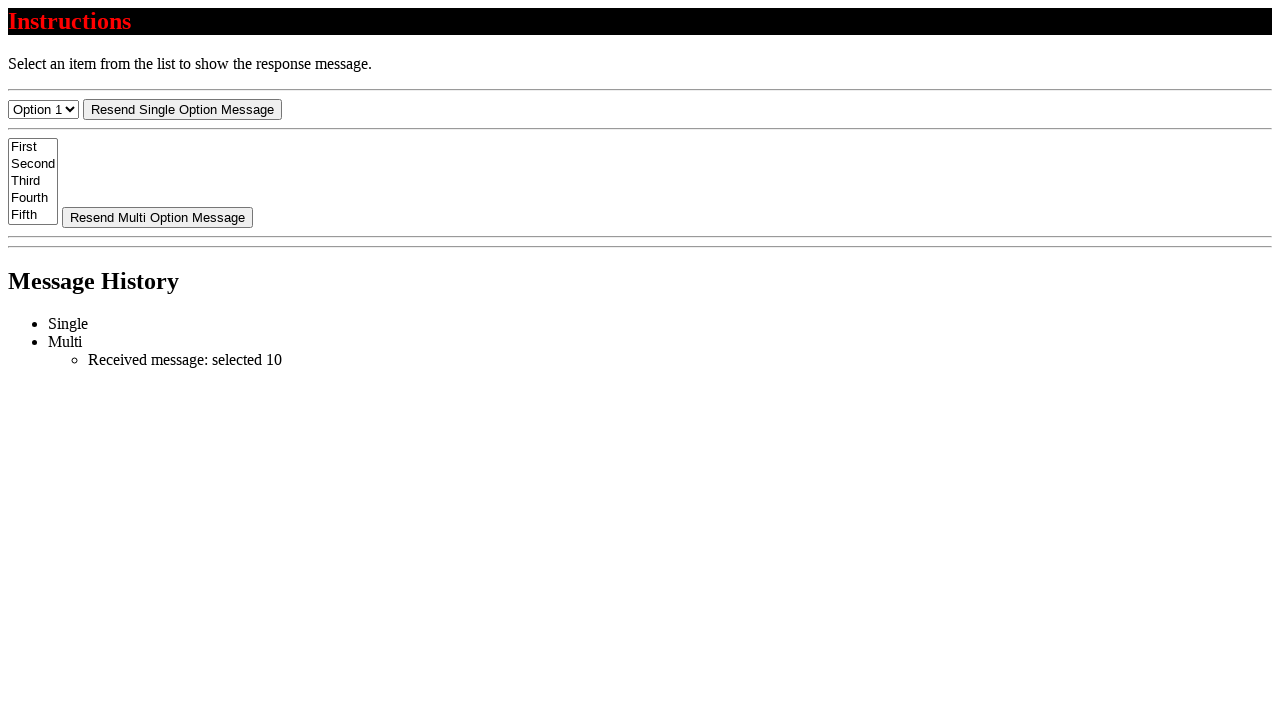

Retrieved all currently selected options
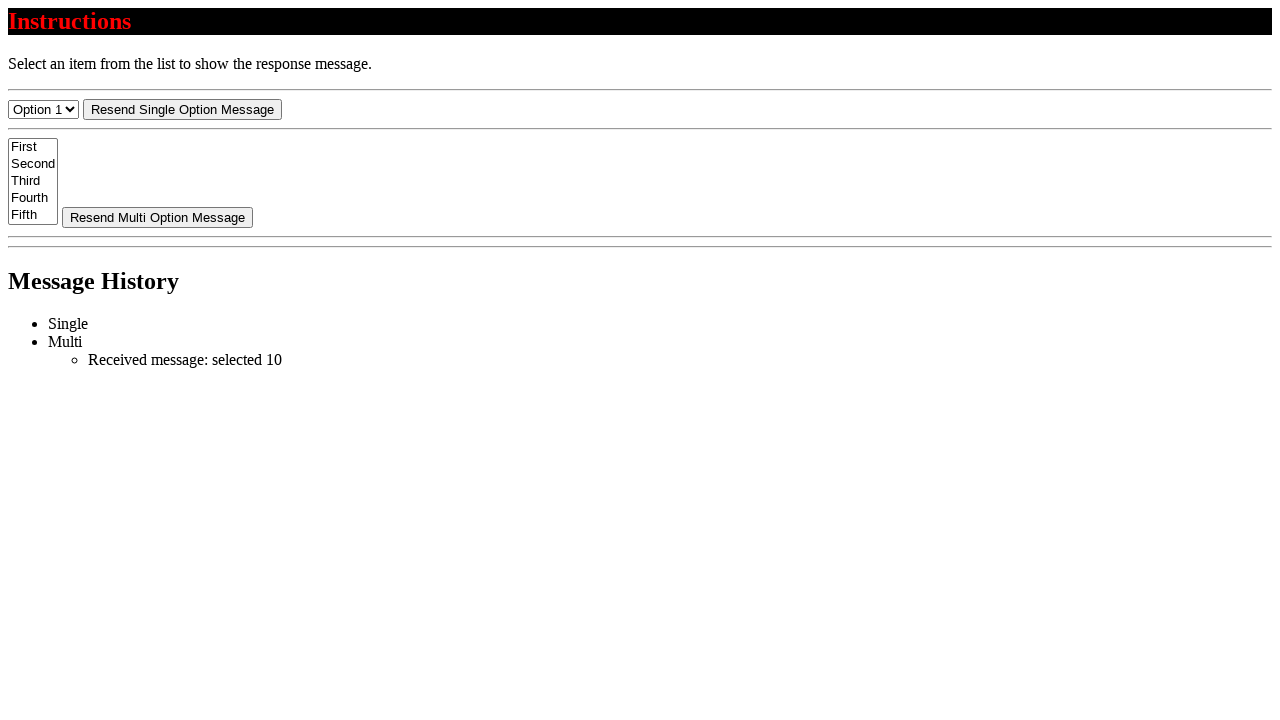

Verified no options are selected
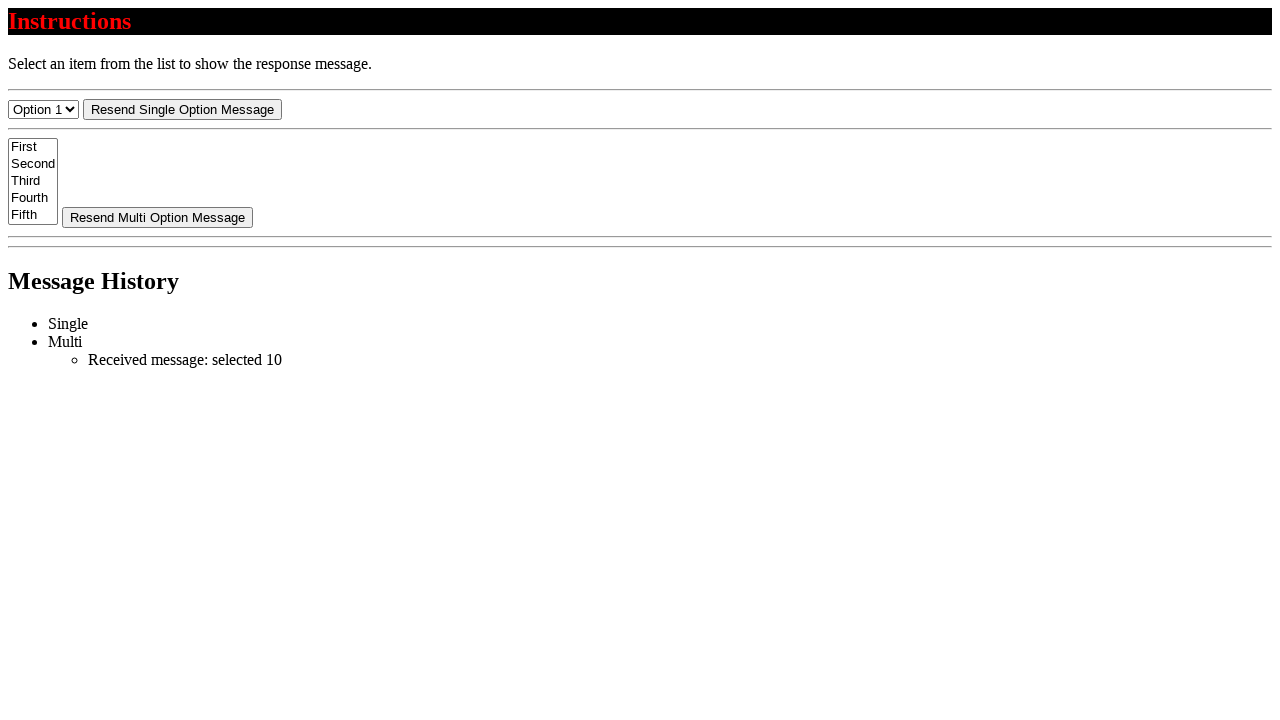

Selected two options by value: '20' and '30' on #select-multi
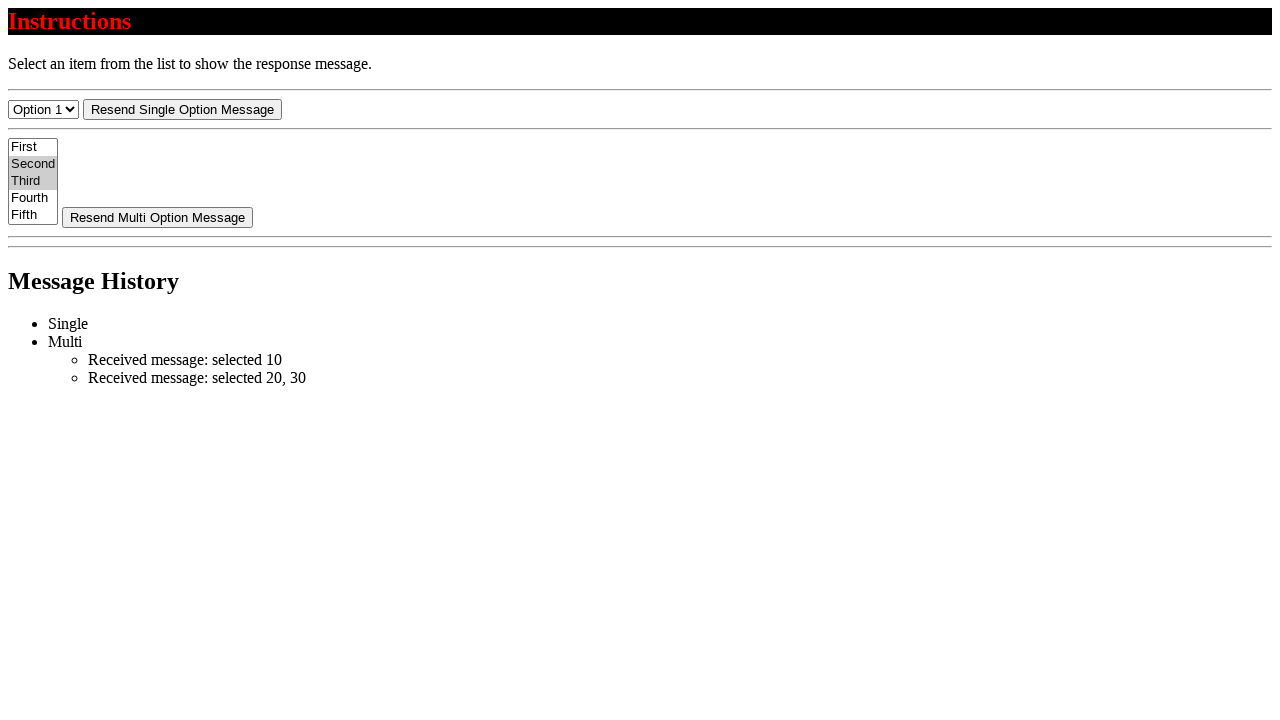

Retrieved all currently selected options
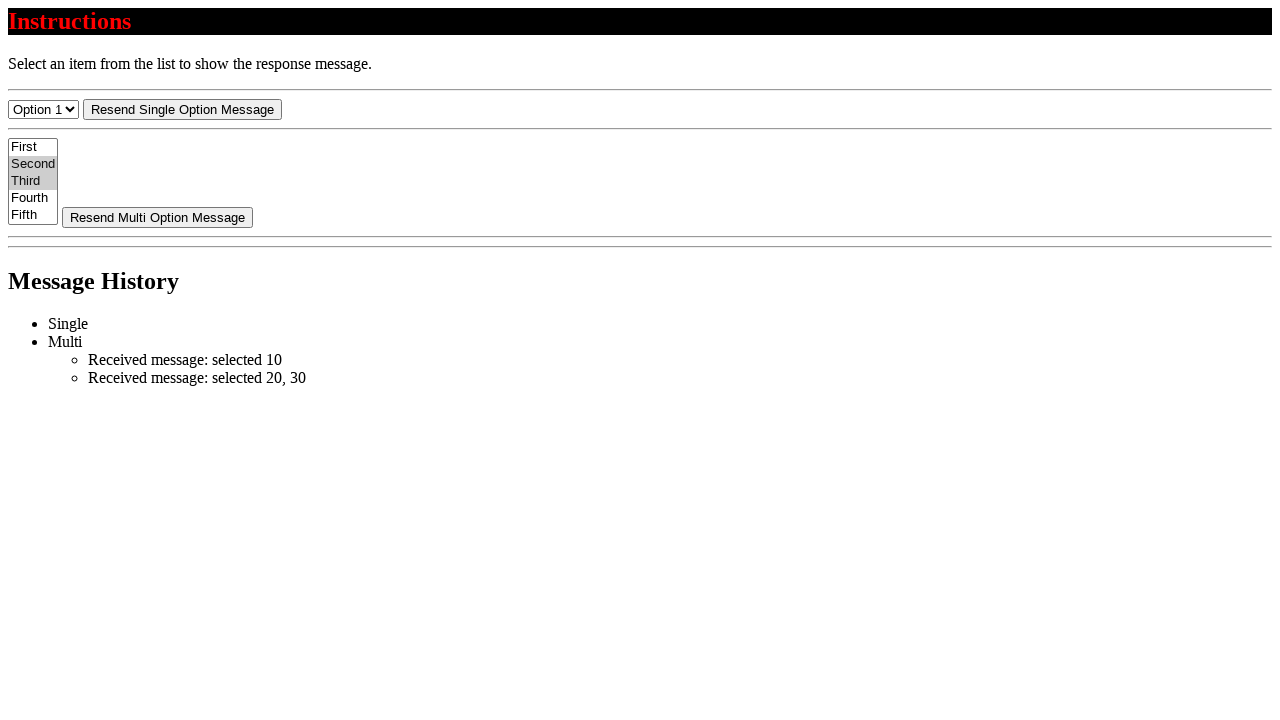

Verified exactly 2 options are selected
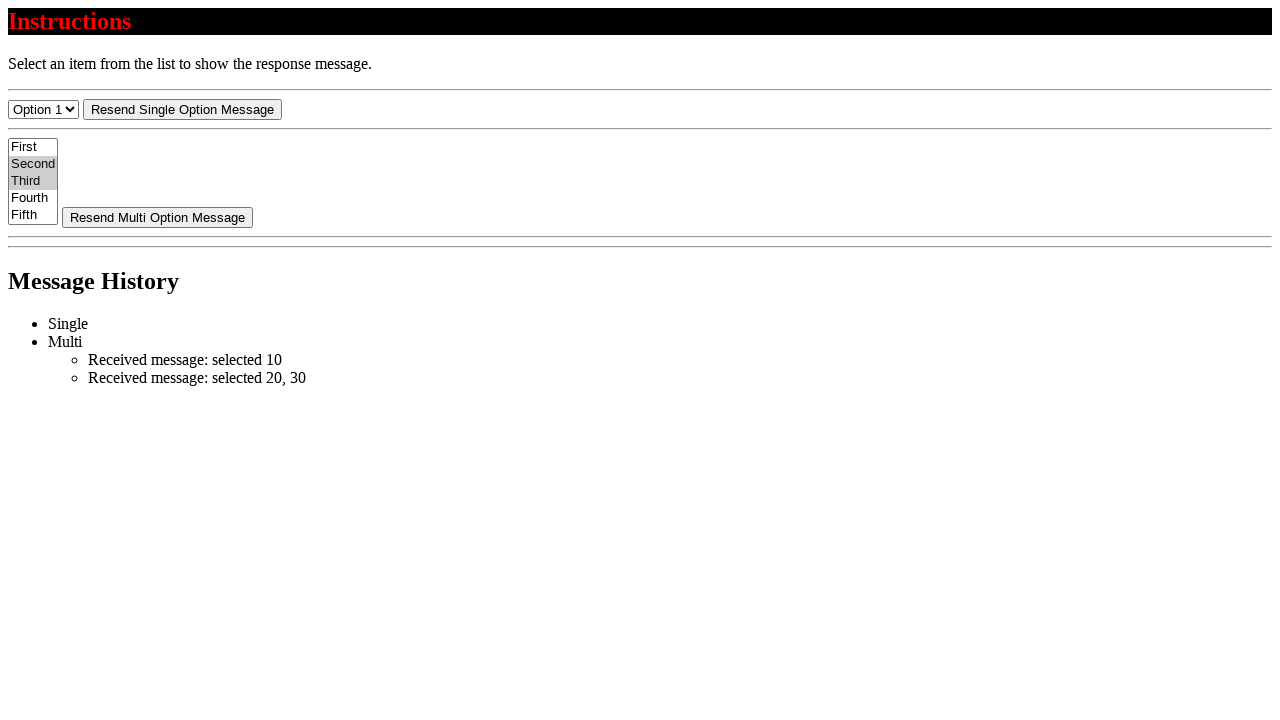

Verified first selected option is 'Second'
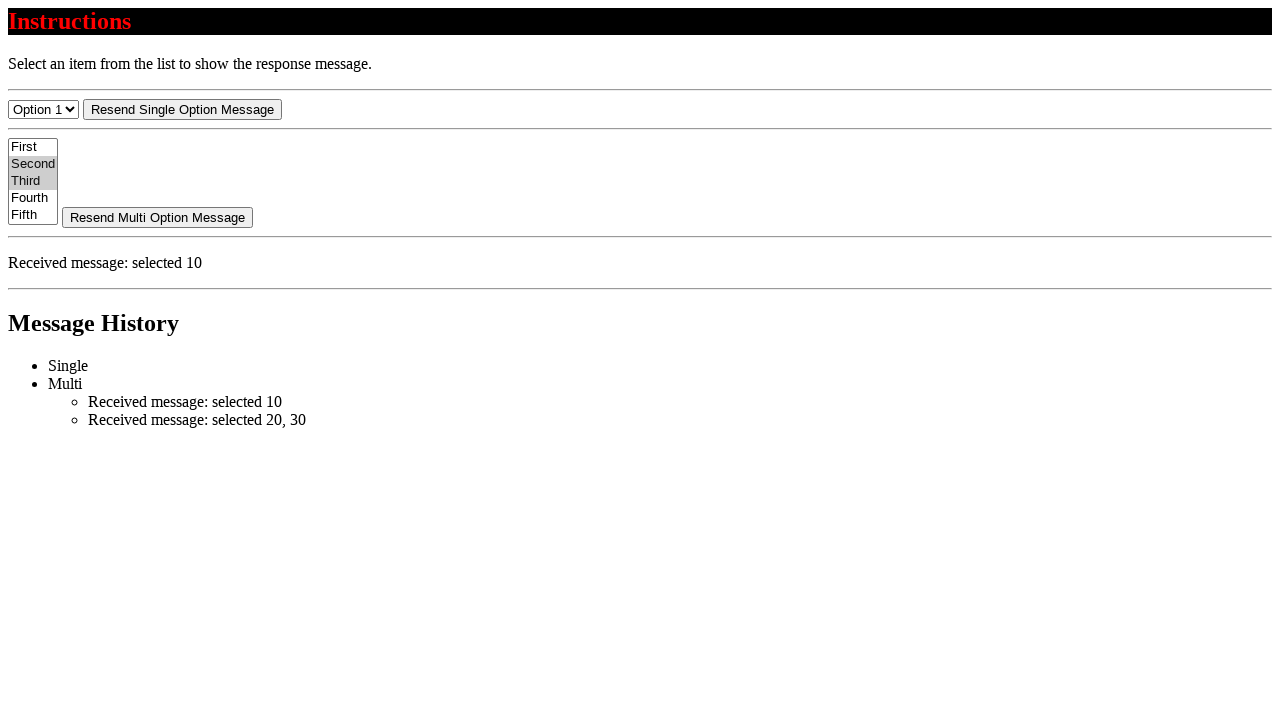

Verified second selected option is 'Third'
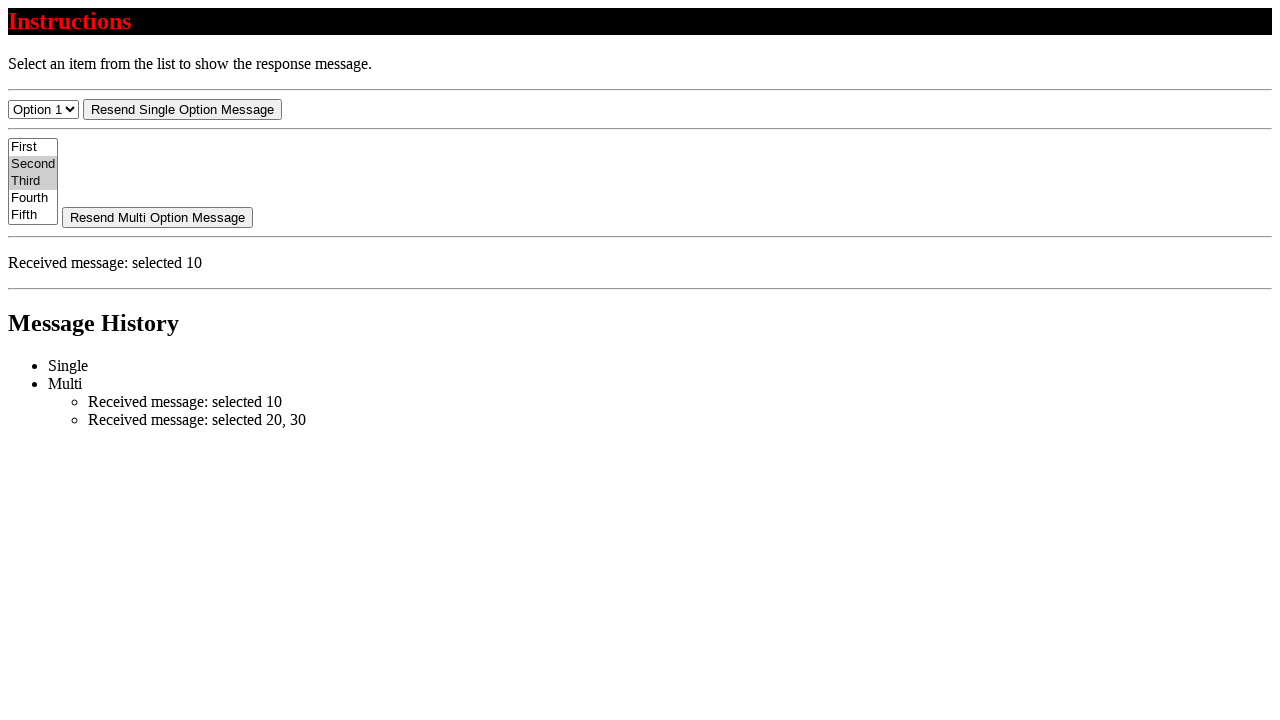

Deselected 'Second' by selecting only value '30' on #select-multi
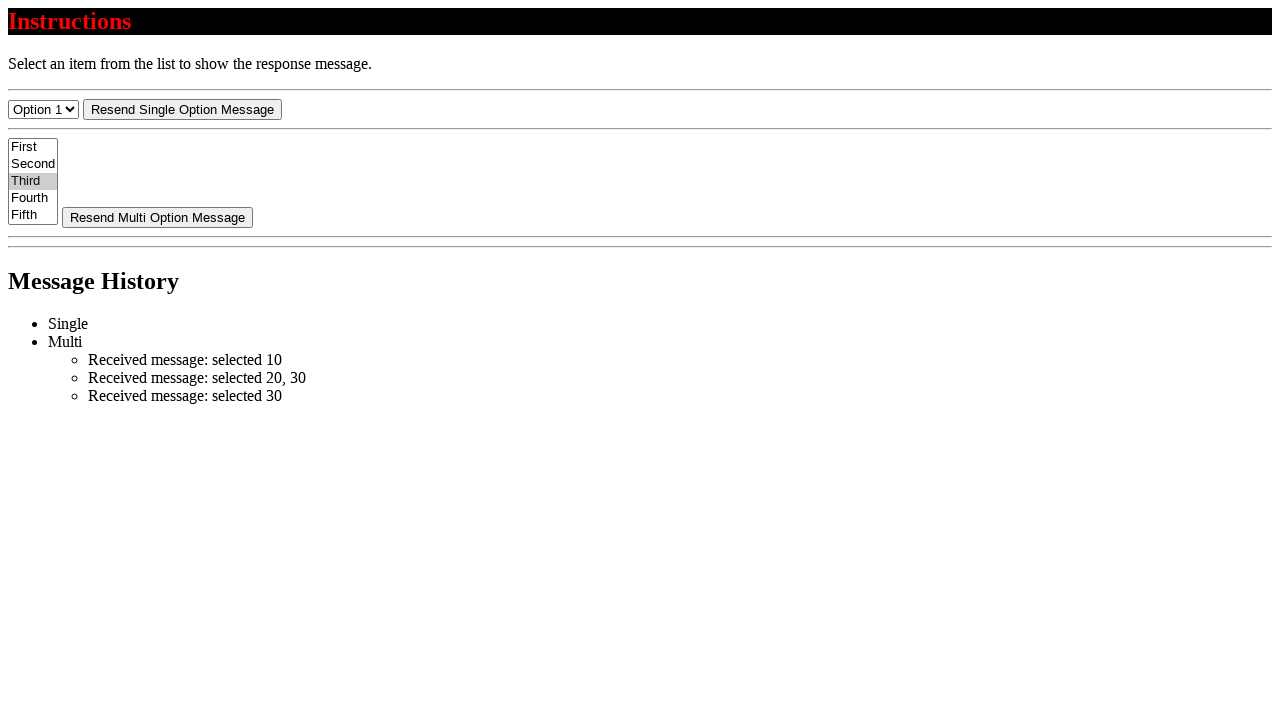

Retrieved text content of first selected option
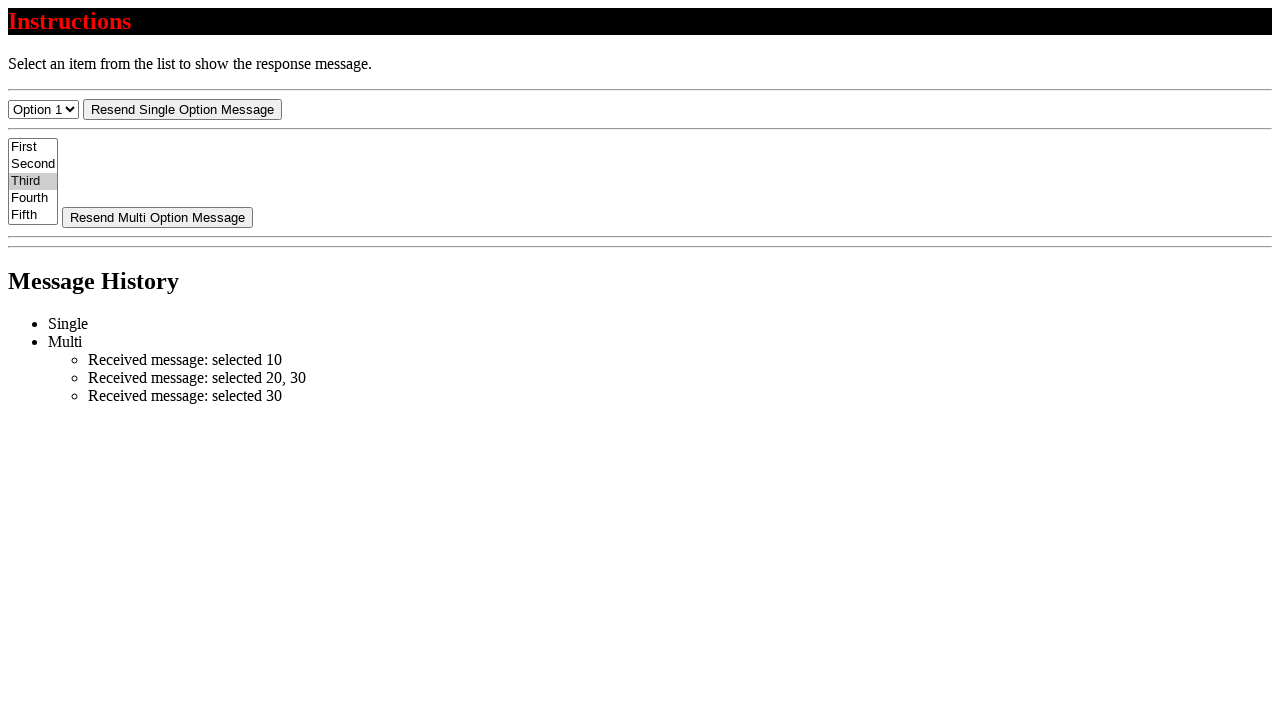

Verified first selected option is now 'Third'
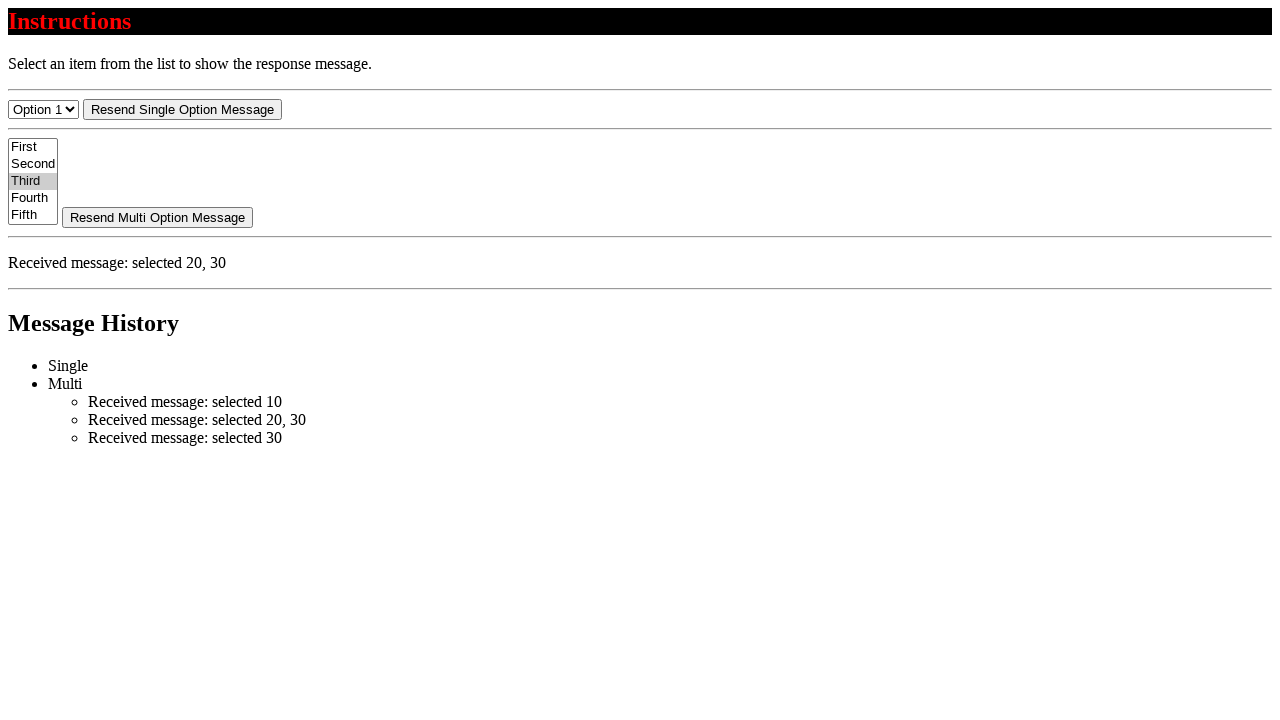

Deselected all options using JavaScript
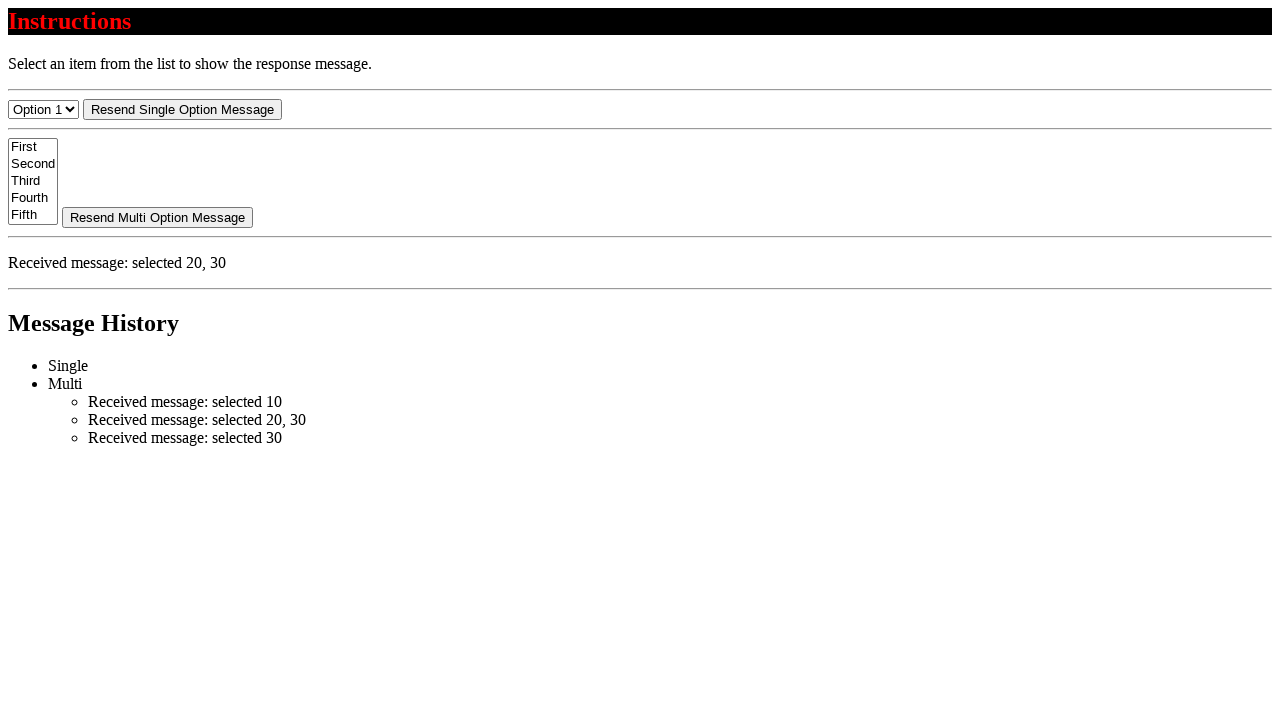

Retrieved all currently selected options
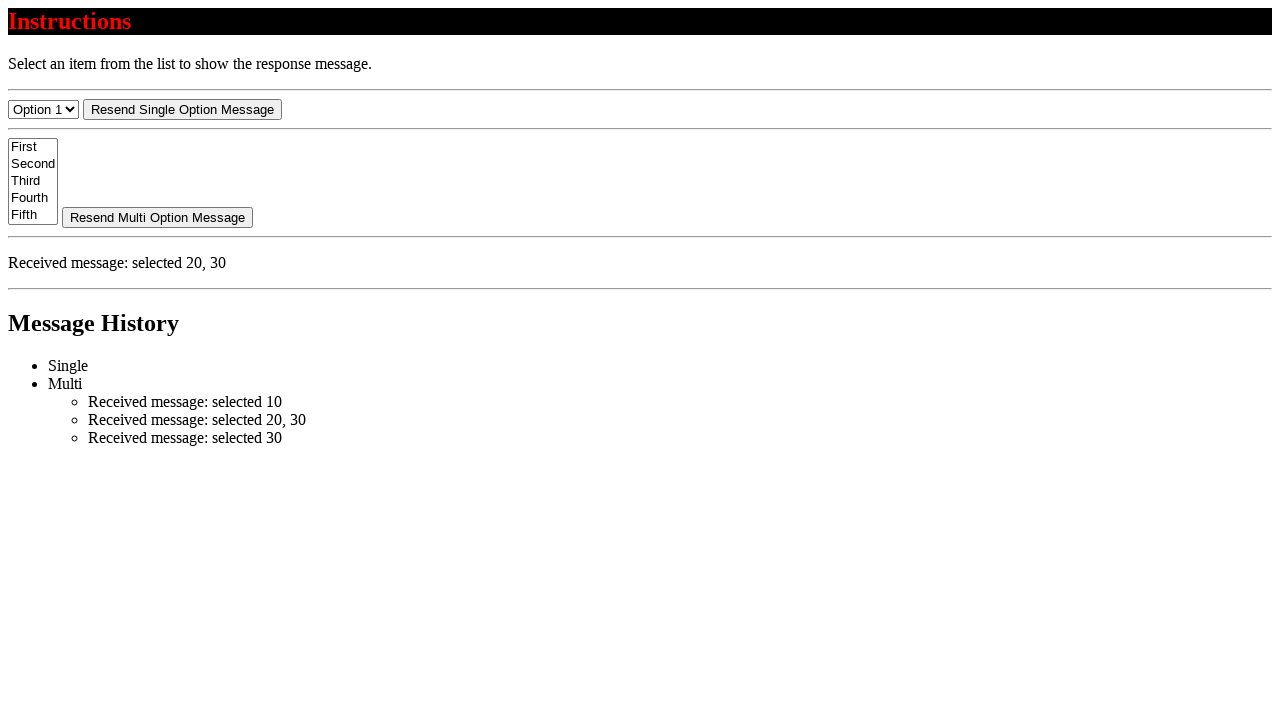

Verified no options are selected
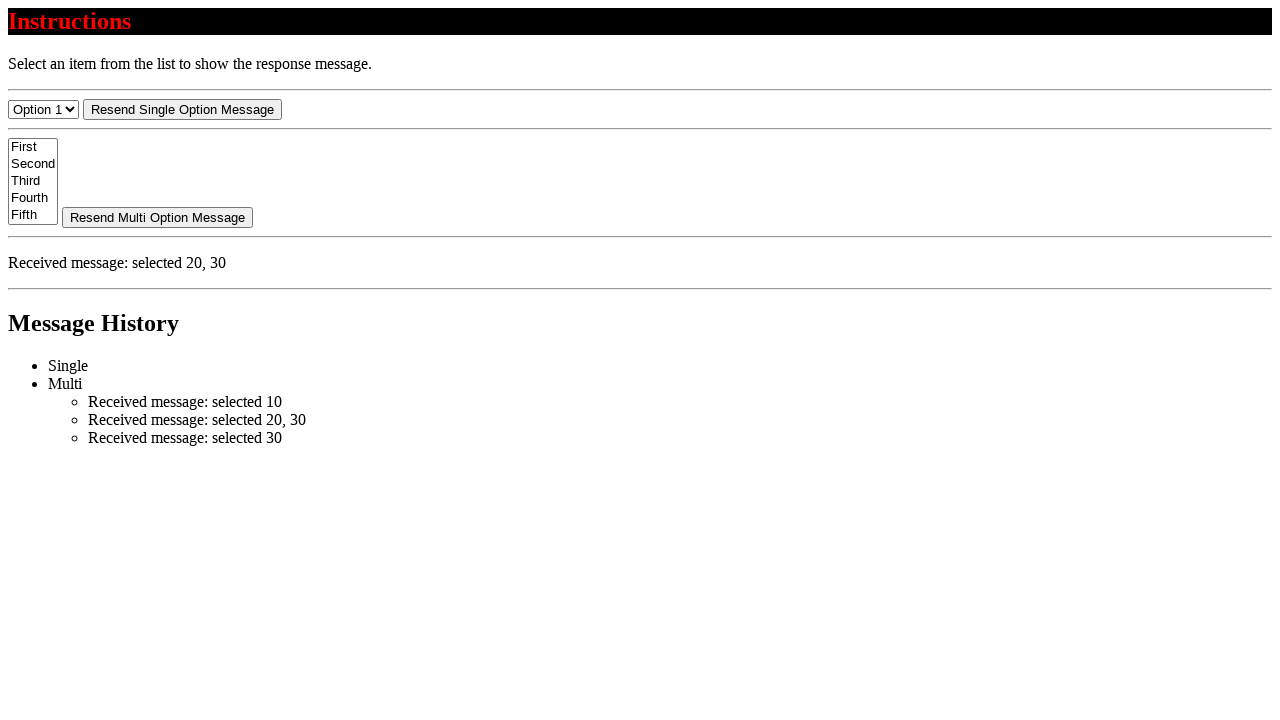

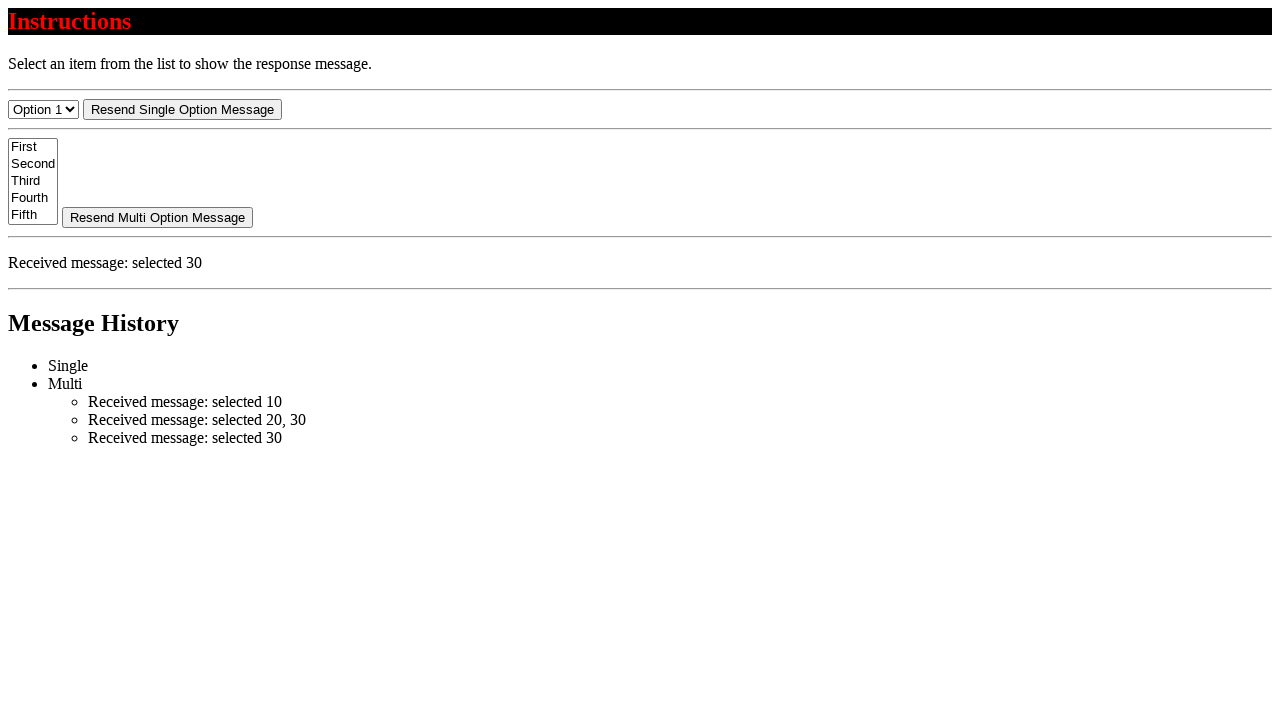